Navigates to FreeCRM homepage and waits for the page to fully load

Starting URL: https://classic.freecrm.com/index.html

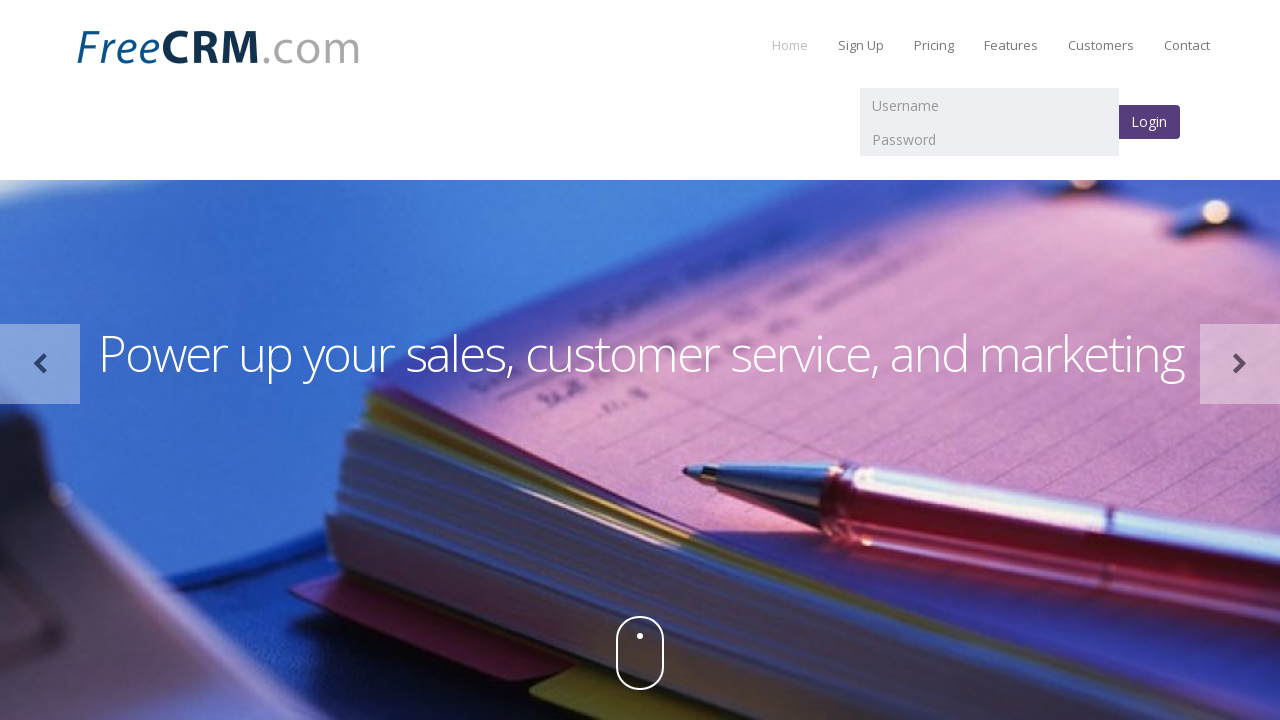

FreeCRM homepage DOM content loaded
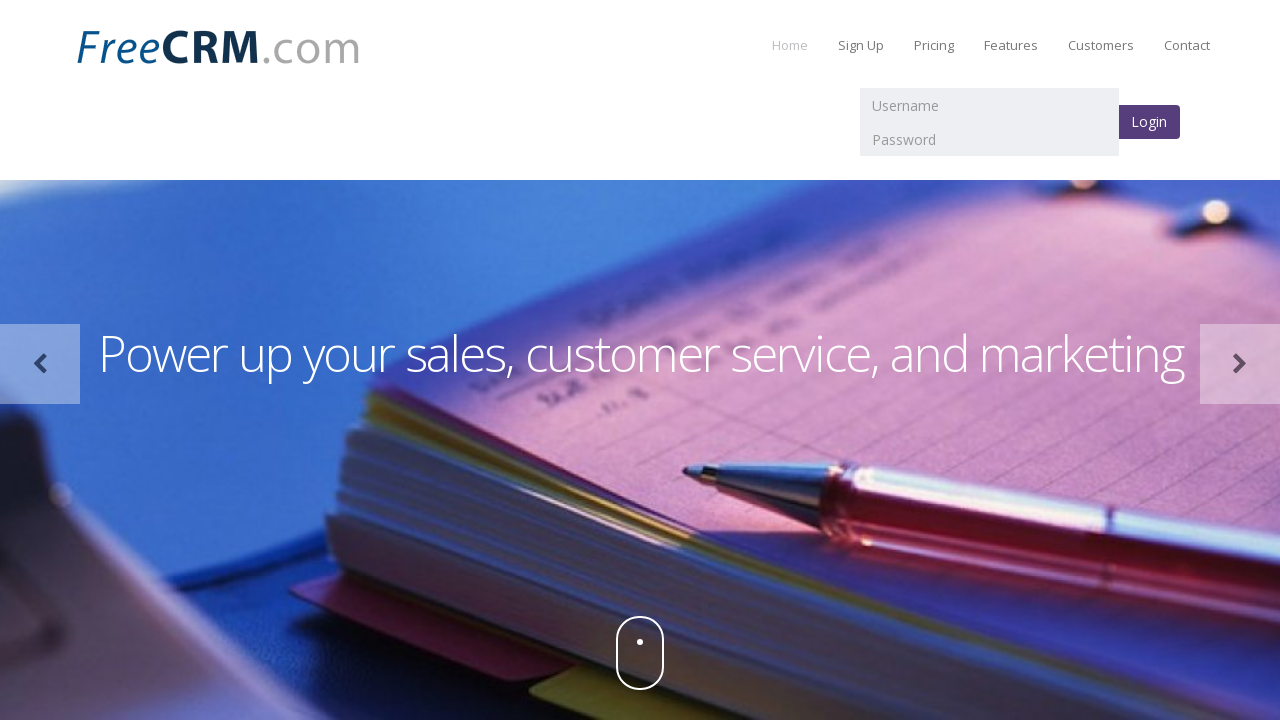

FreeCRM homepage fully loaded (network idle)
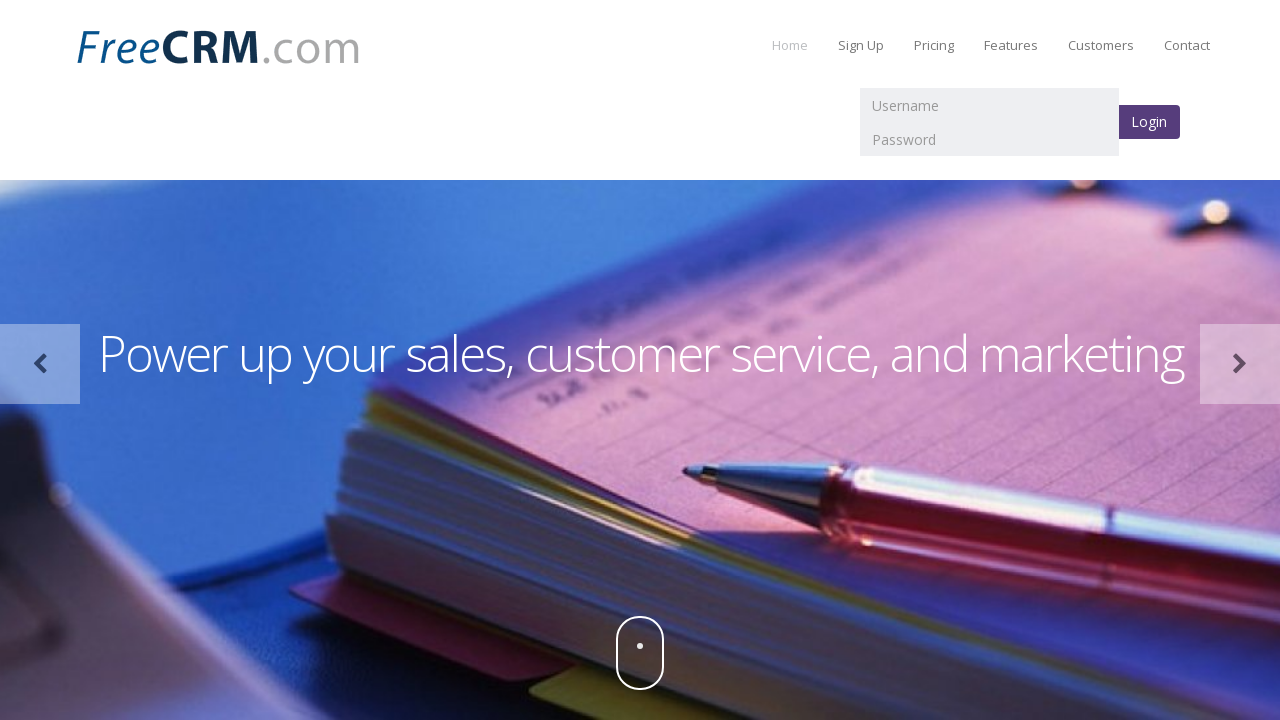

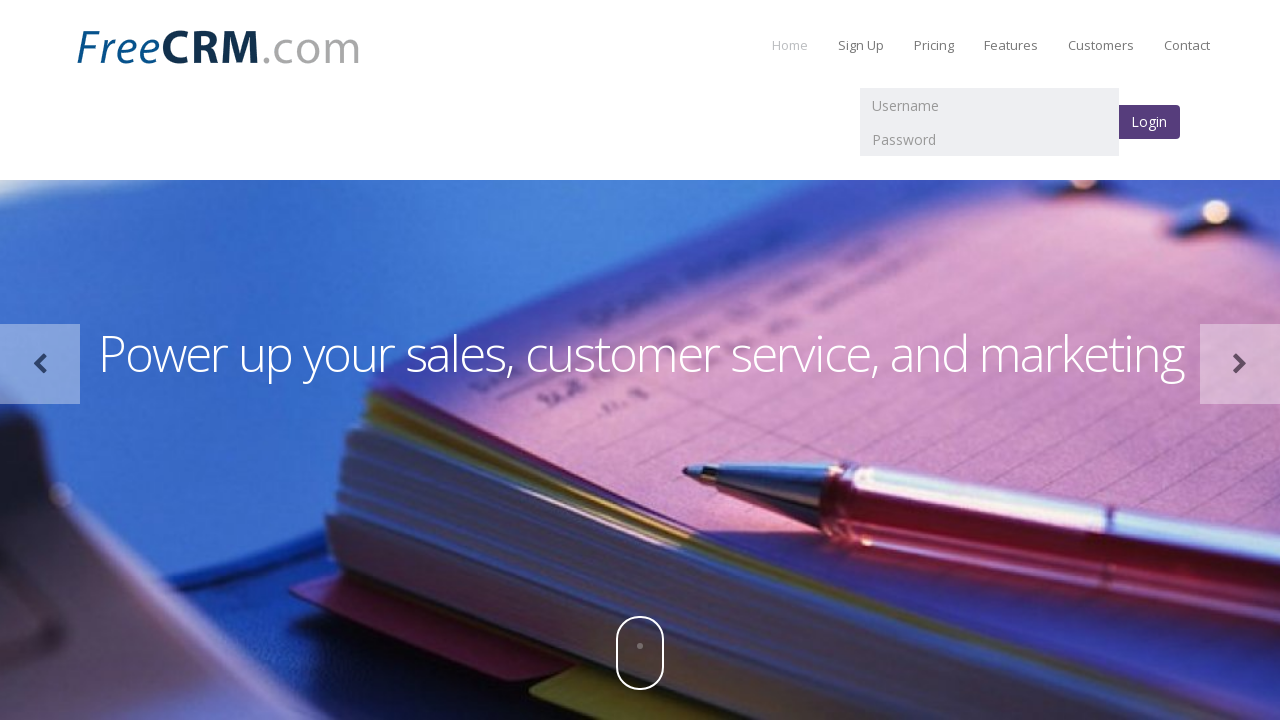